Tests dynamic content loading by clicking a start button and waiting for dynamically loaded content to appear on the page

Starting URL: http://the-internet.herokuapp.com/dynamic_loading/2

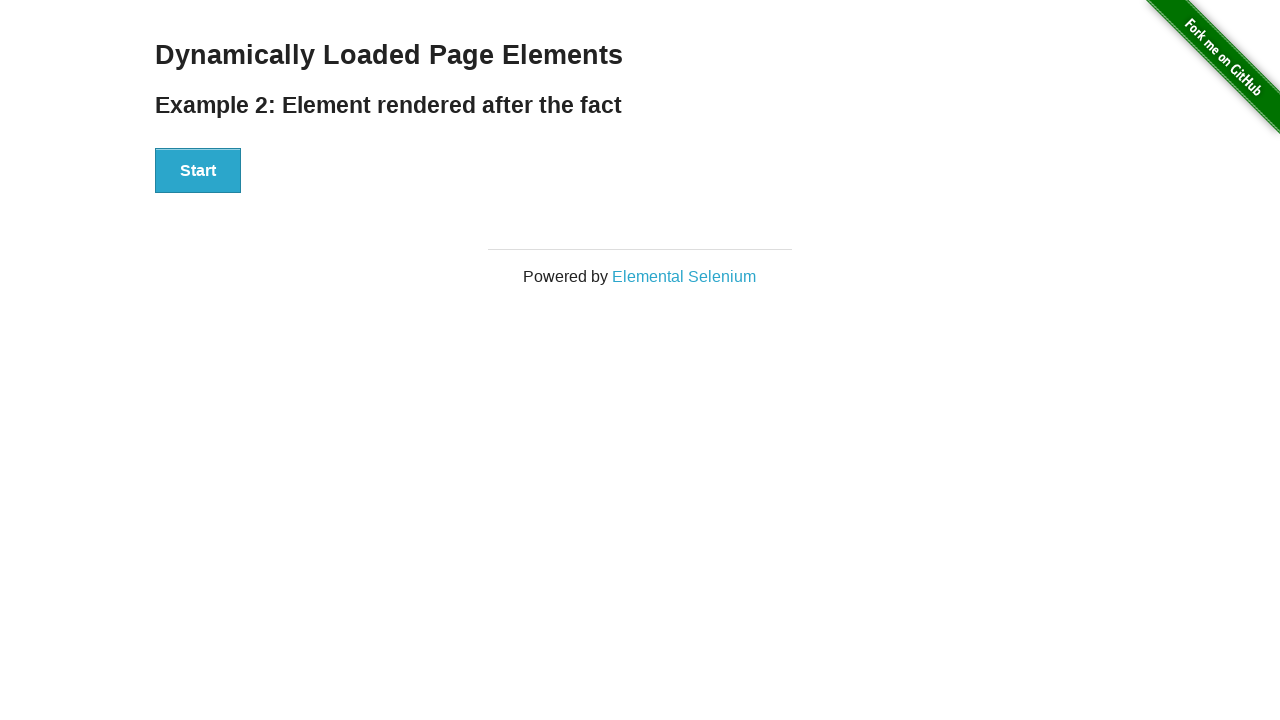

Clicked the start button to trigger dynamic loading at (198, 171) on #start > button
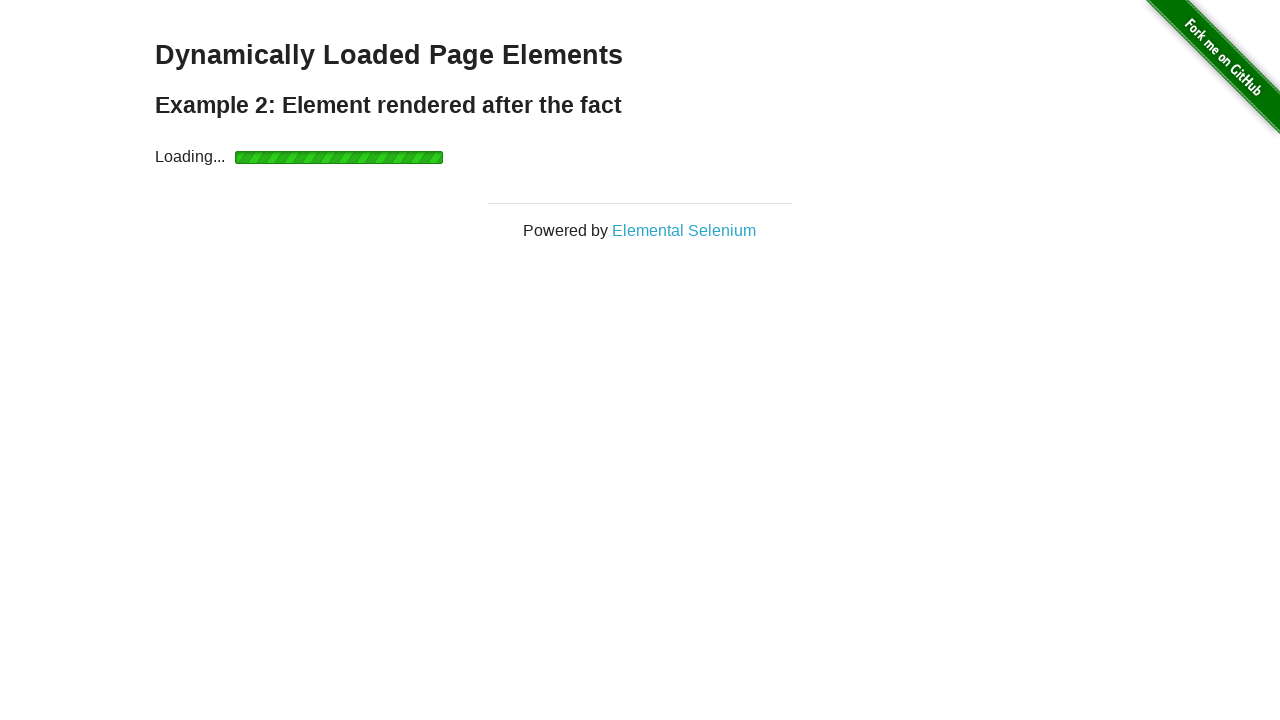

Dynamically loaded content appeared on the page
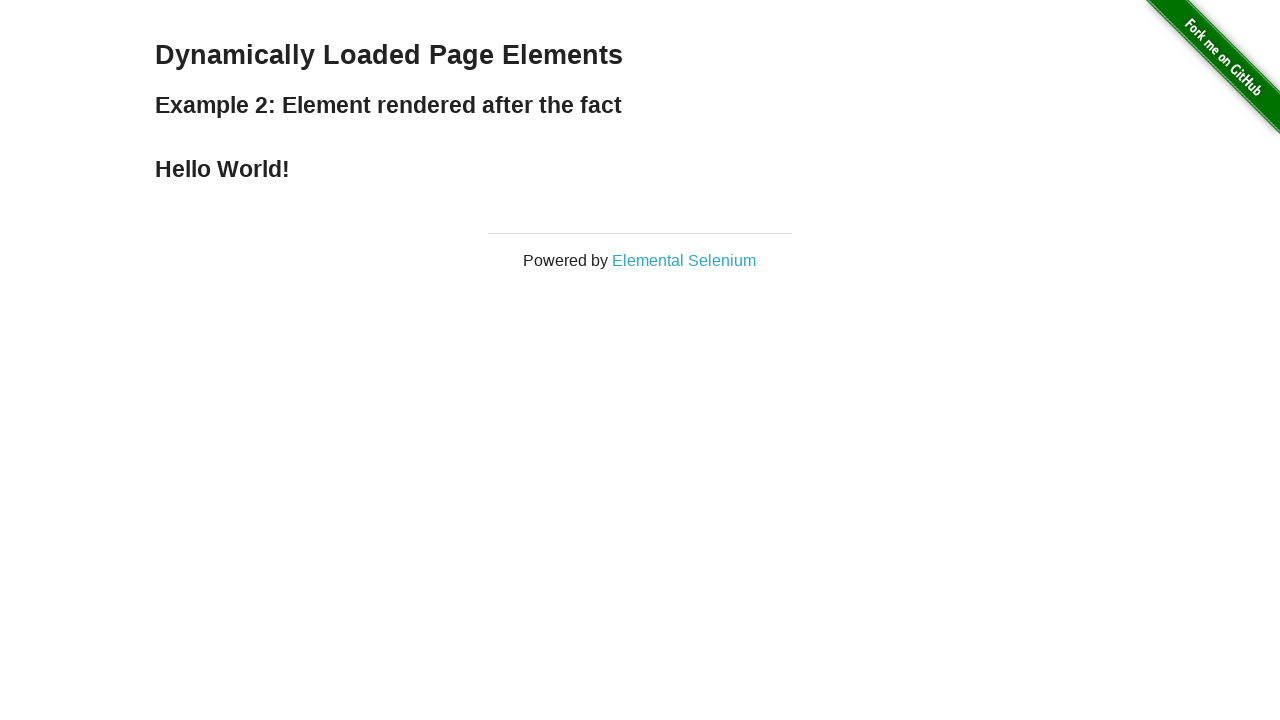

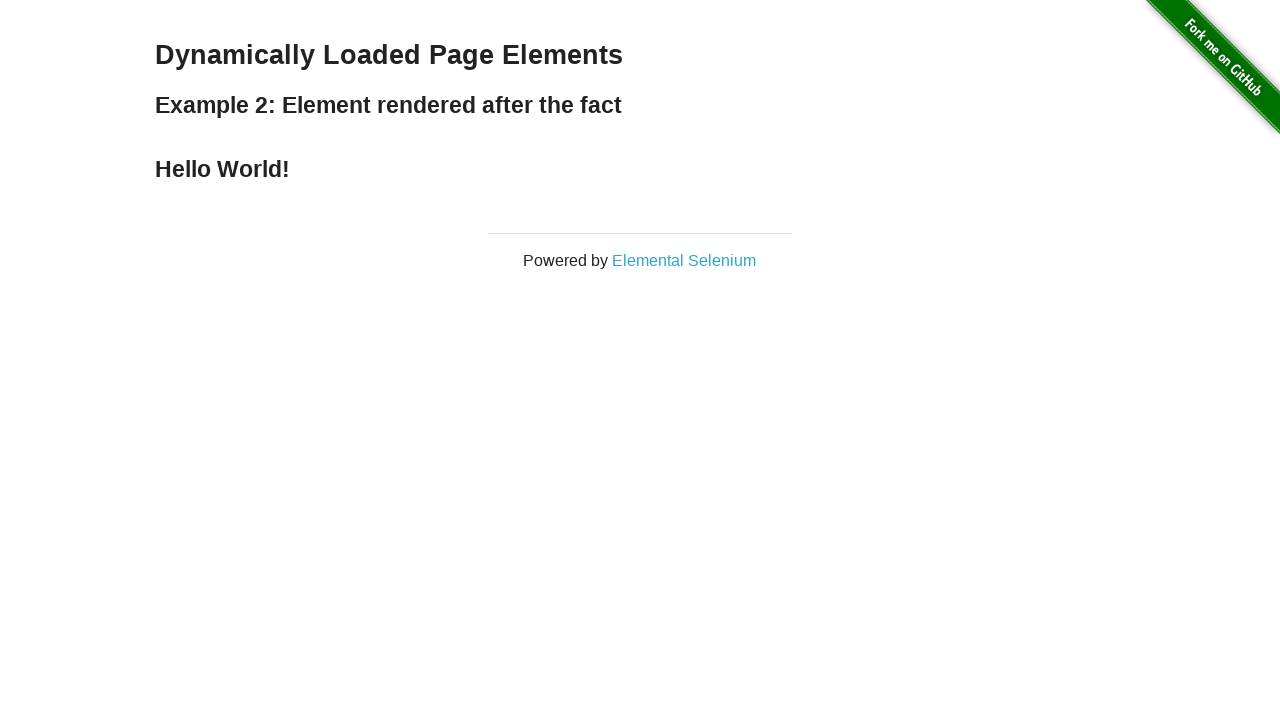